Navigates to Add/Remove Elements page, clicks the Add Element button twice, and verifies that 2 delete buttons are created

Starting URL: https://the-internet.herokuapp.com/

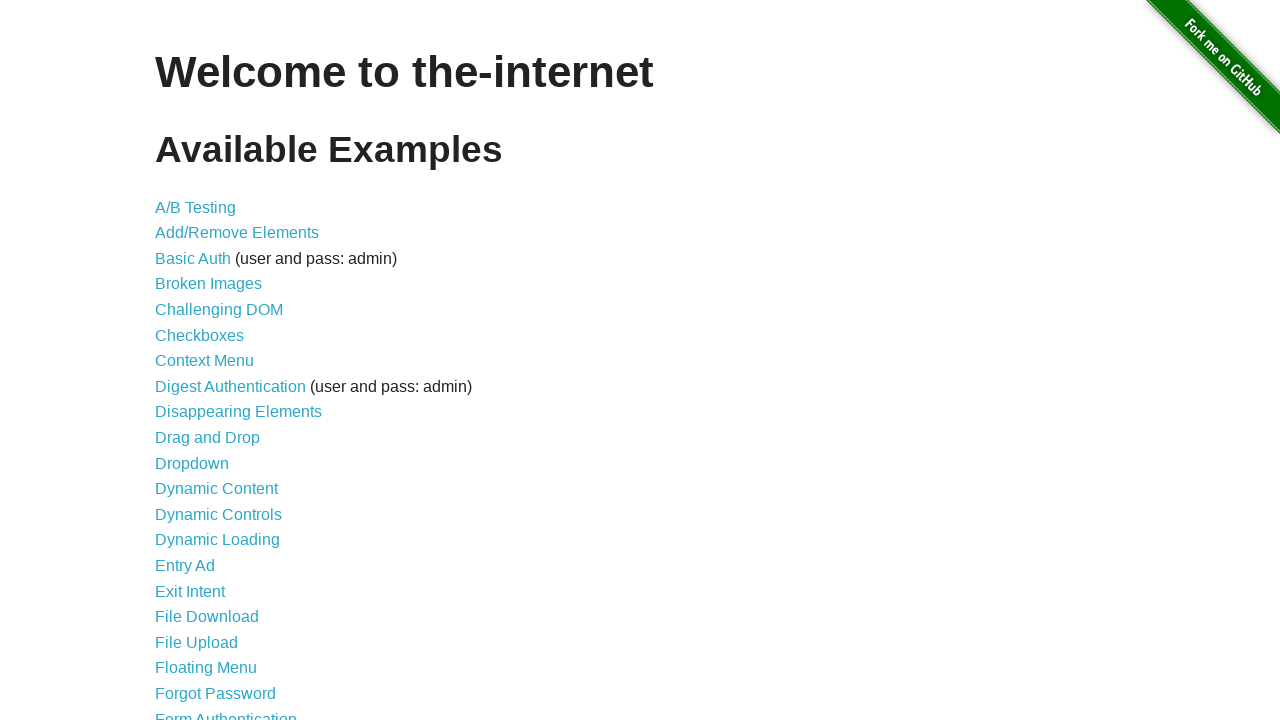

Clicked on 'Add/Remove Elements' link at (237, 233) on a:has-text('Add/Remove Elements')
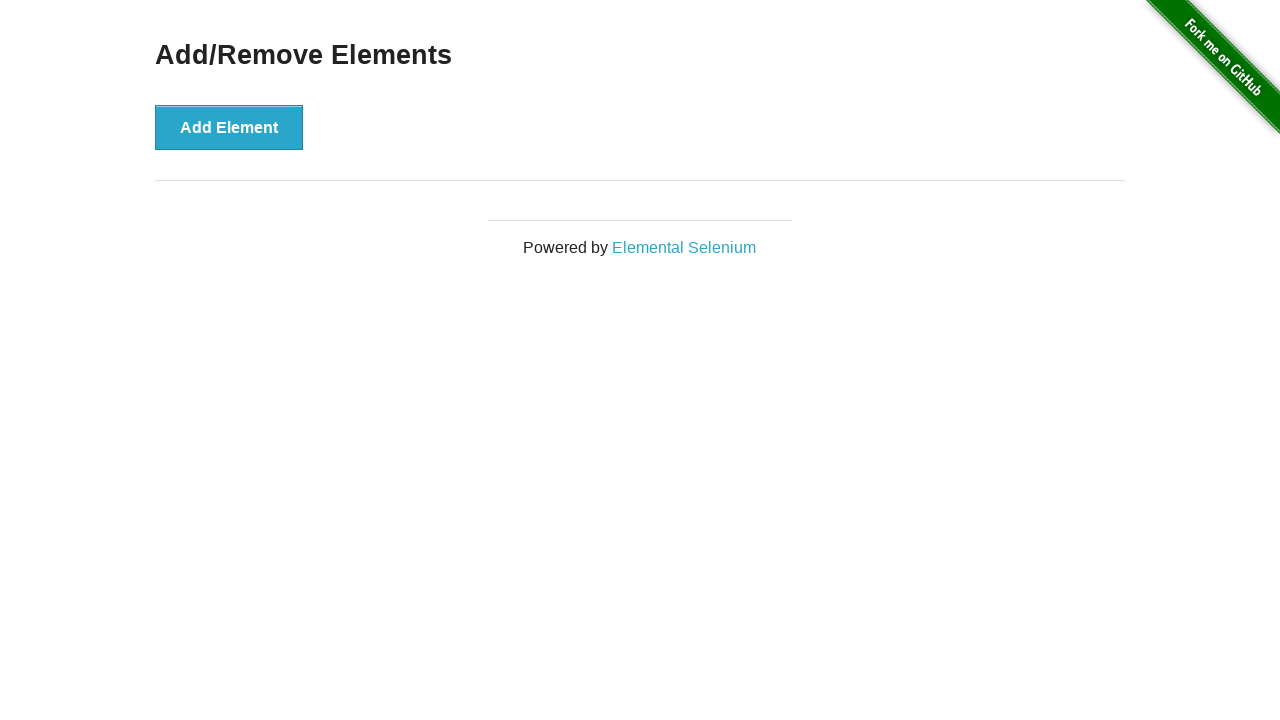

Add Element button became visible
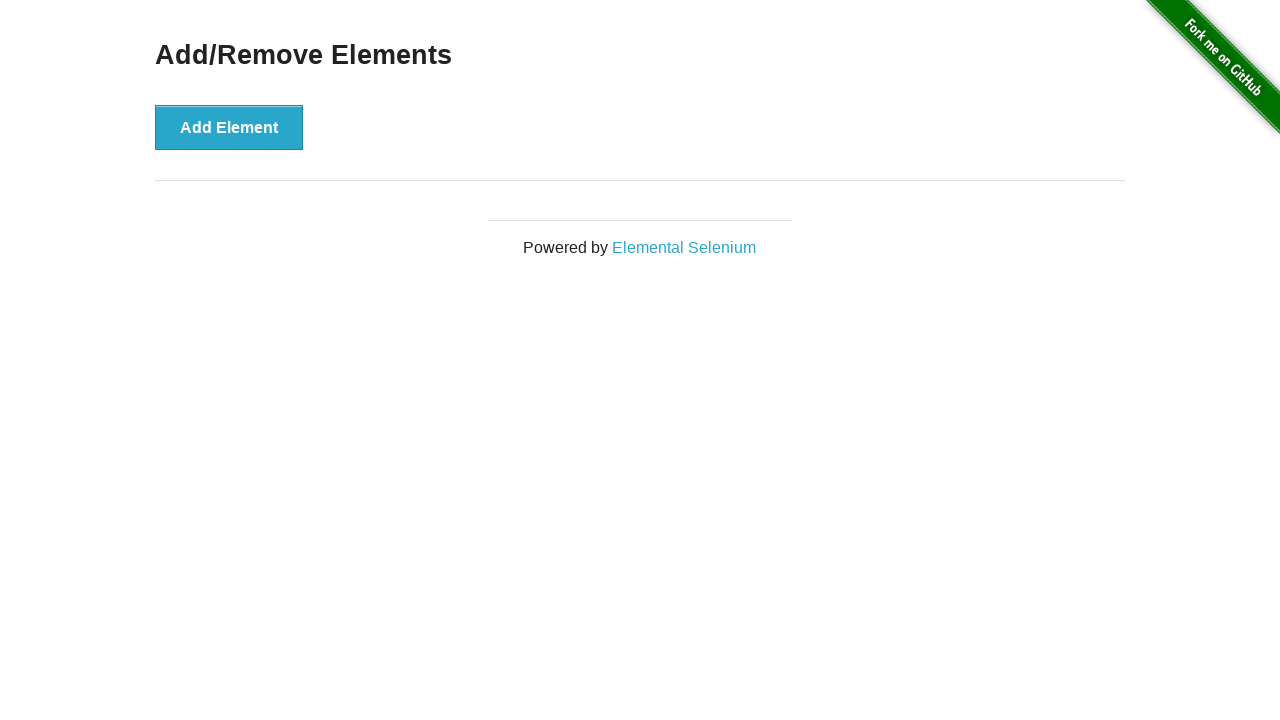

Clicked Add Element button (first time) at (229, 127) on button:has-text('Add Element')
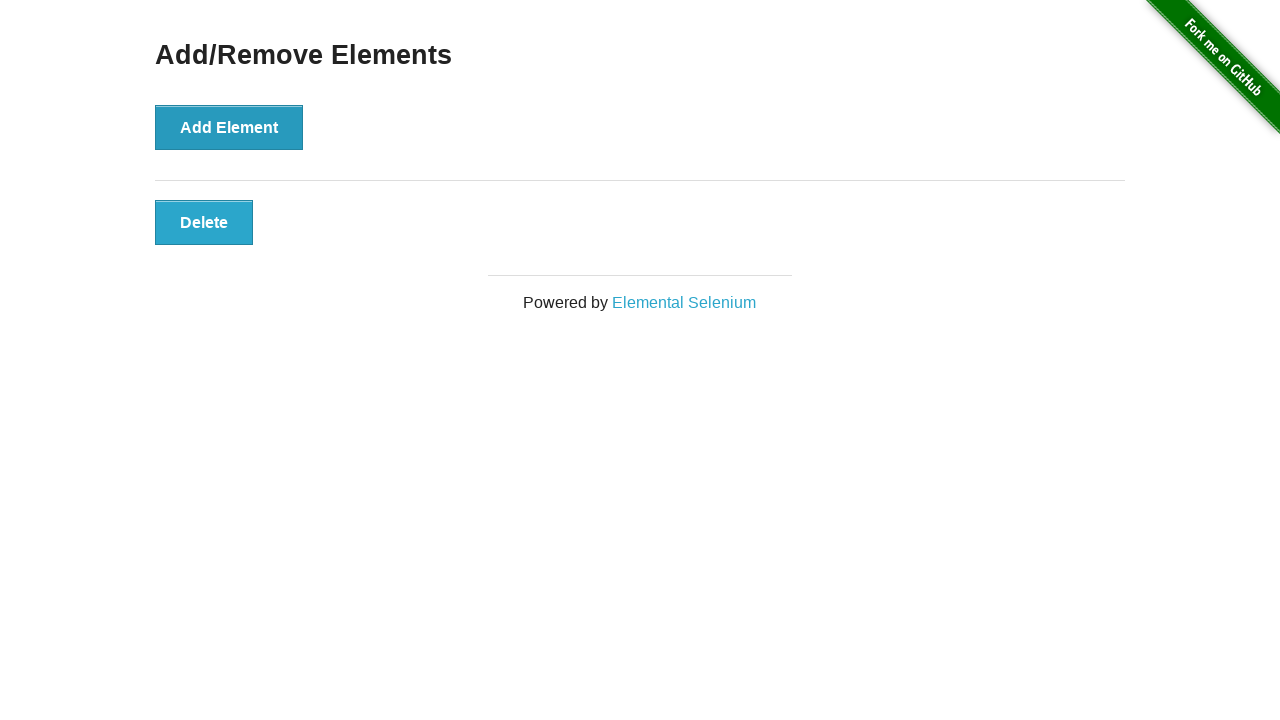

Clicked Add Element button (second time) at (229, 127) on button:has-text('Add Element')
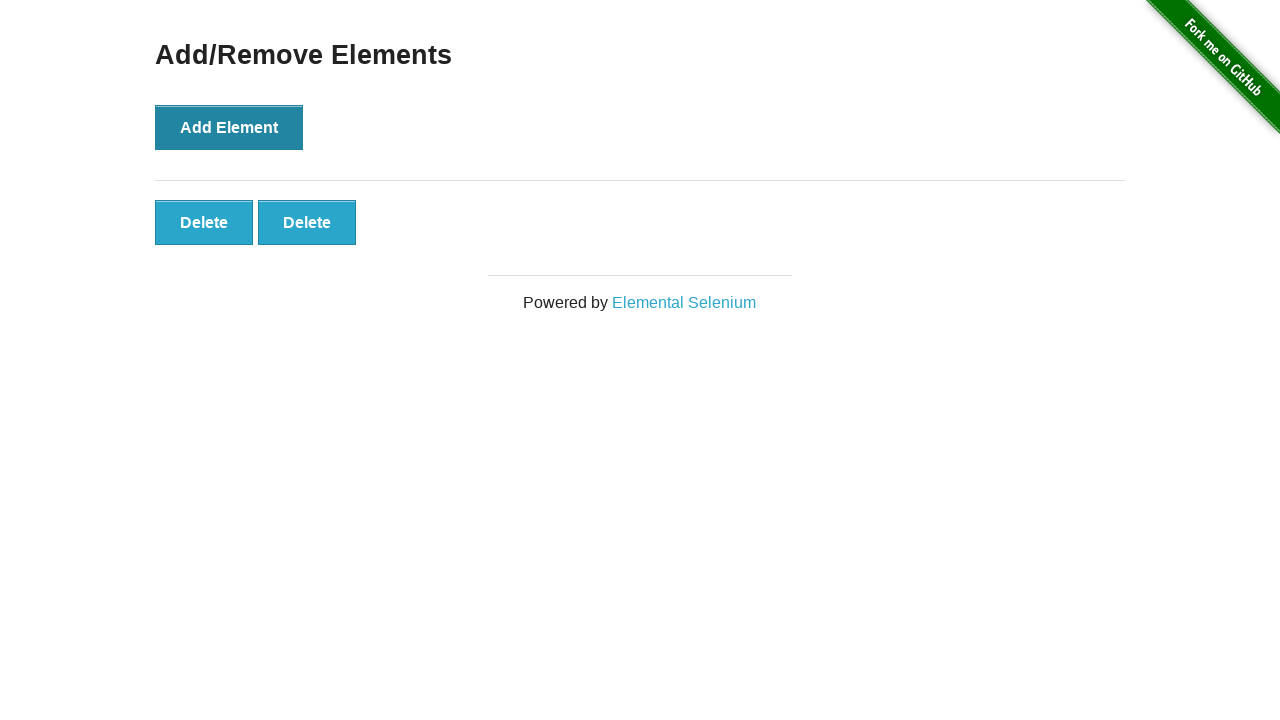

Retrieved all delete buttons from the page
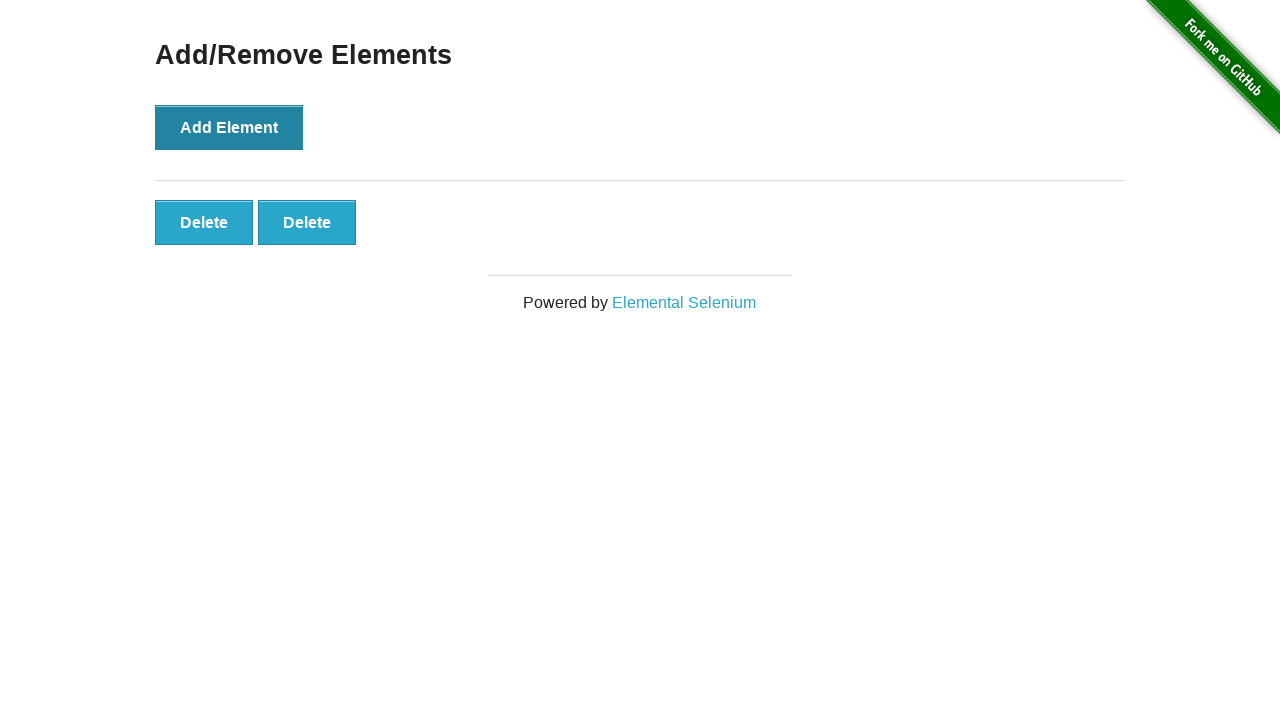

Verified that 2 delete buttons were created
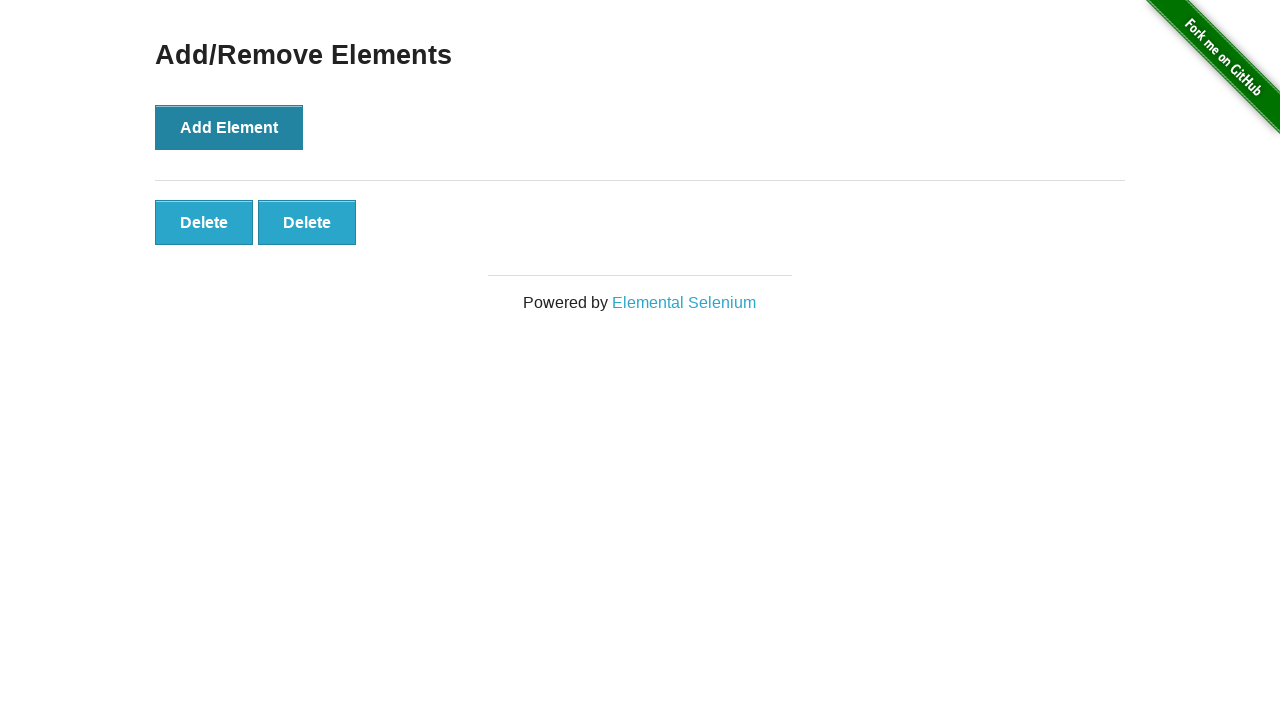

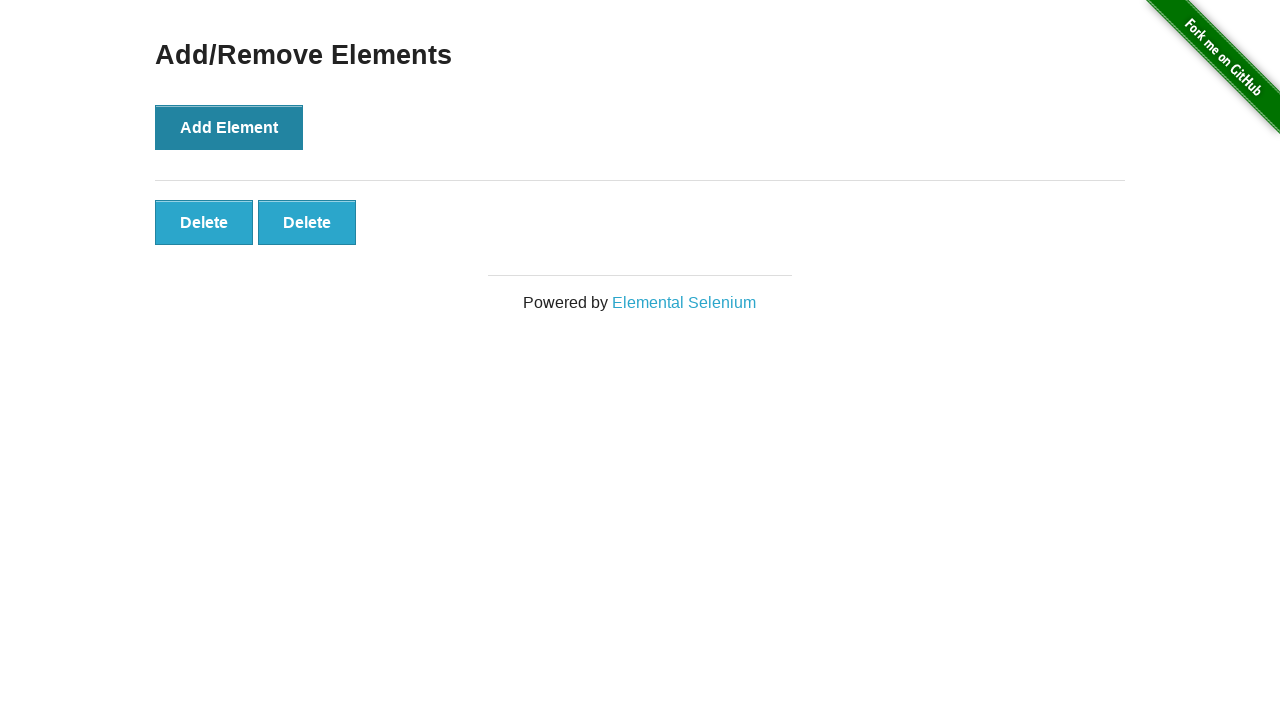